Navigates to Ajio.com e-commerce website and waits for the page to load

Starting URL: https://www.ajio.com/

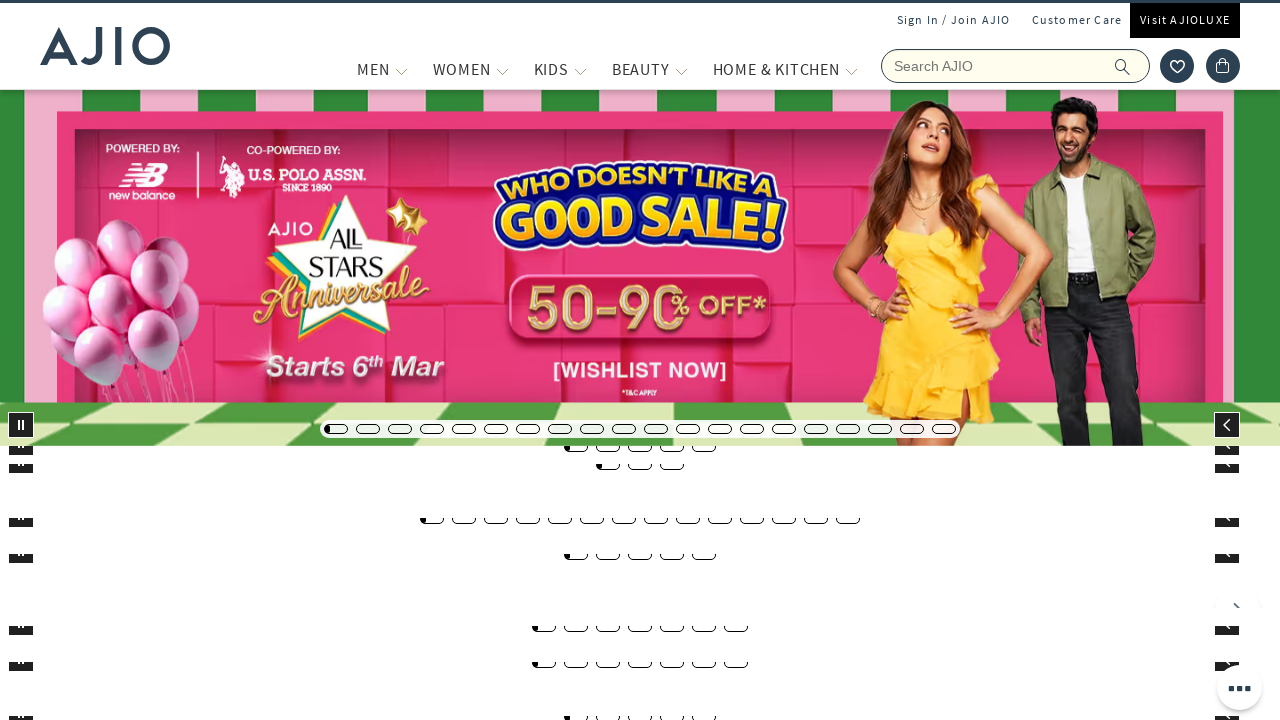

Navigated to Ajio.com e-commerce website
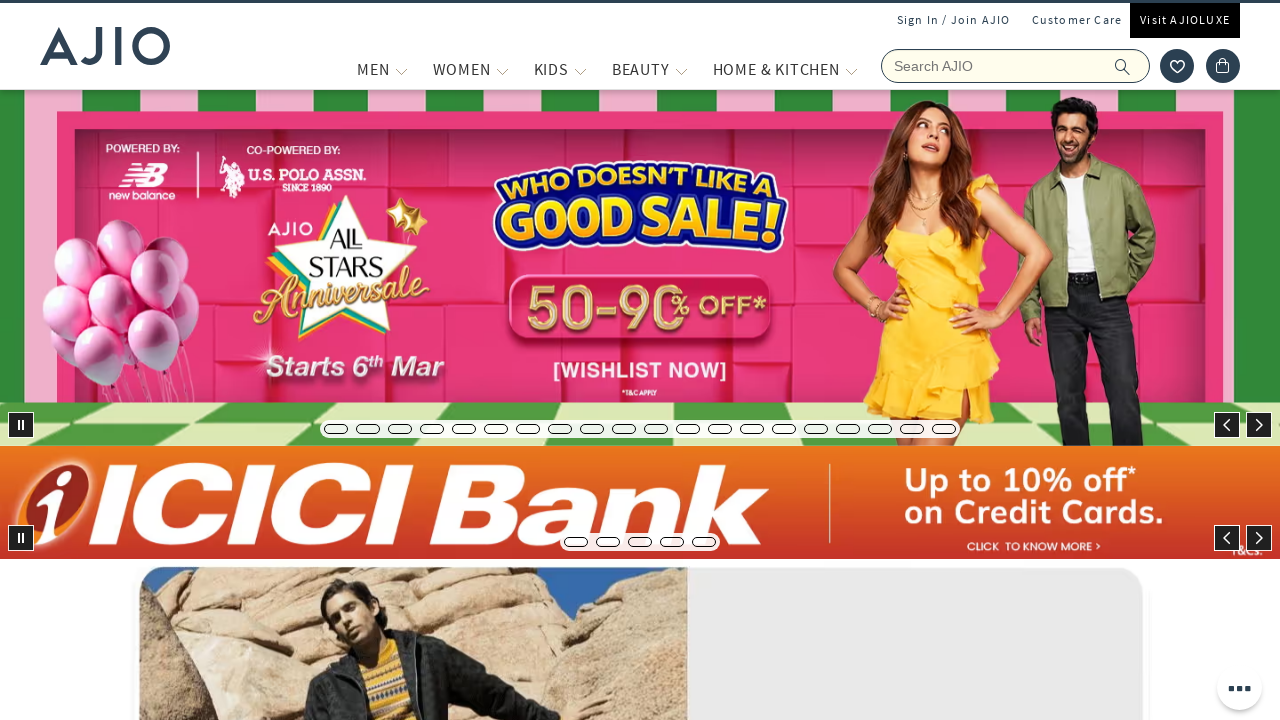

Page DOM content fully loaded
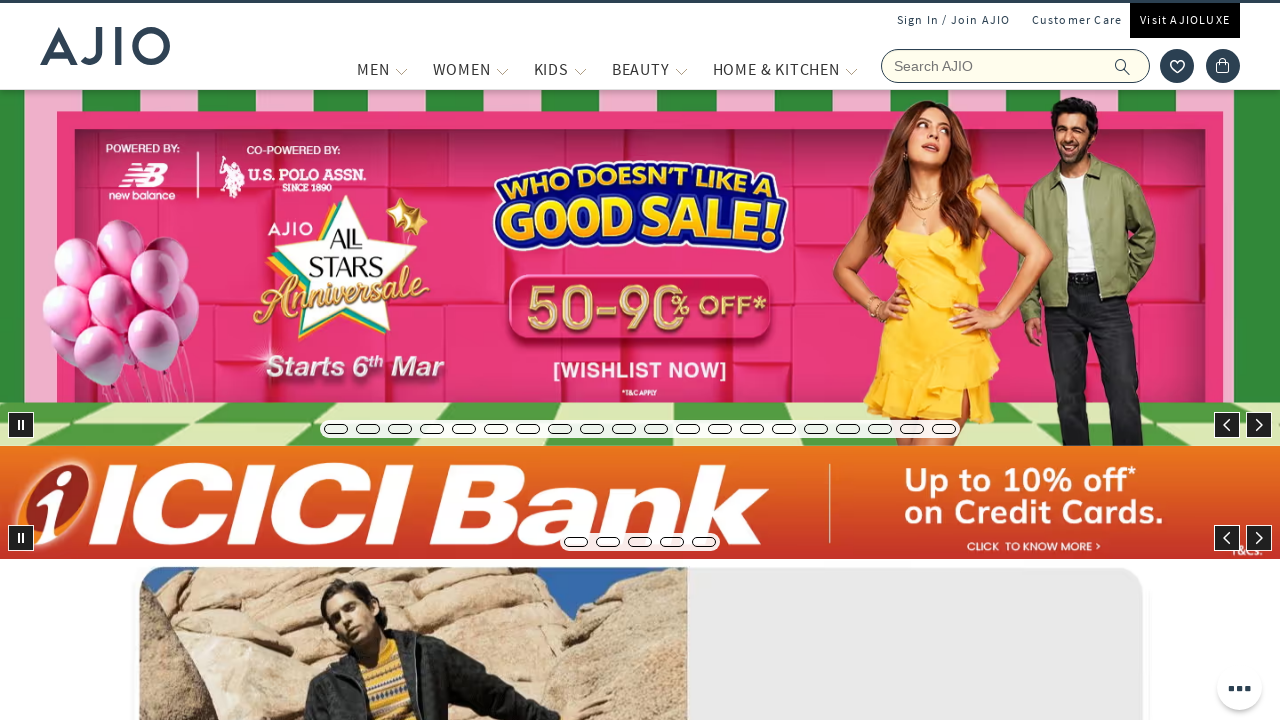

Body element loaded and page is ready
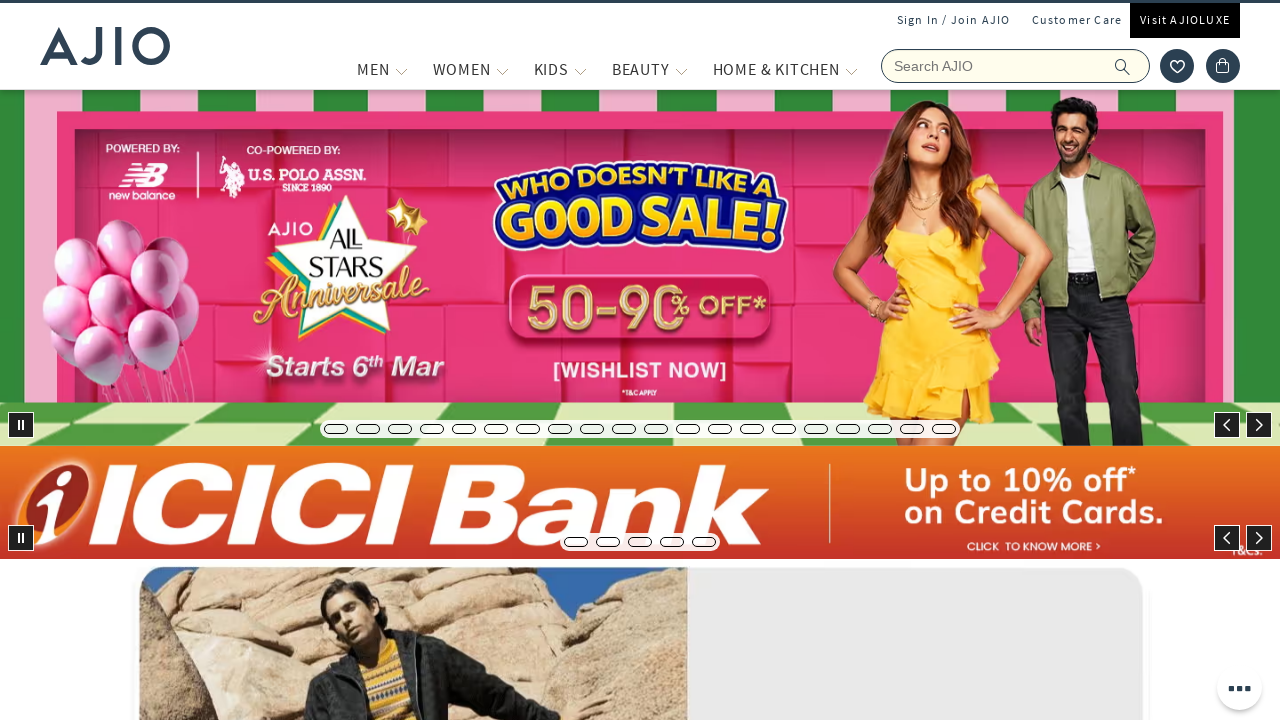

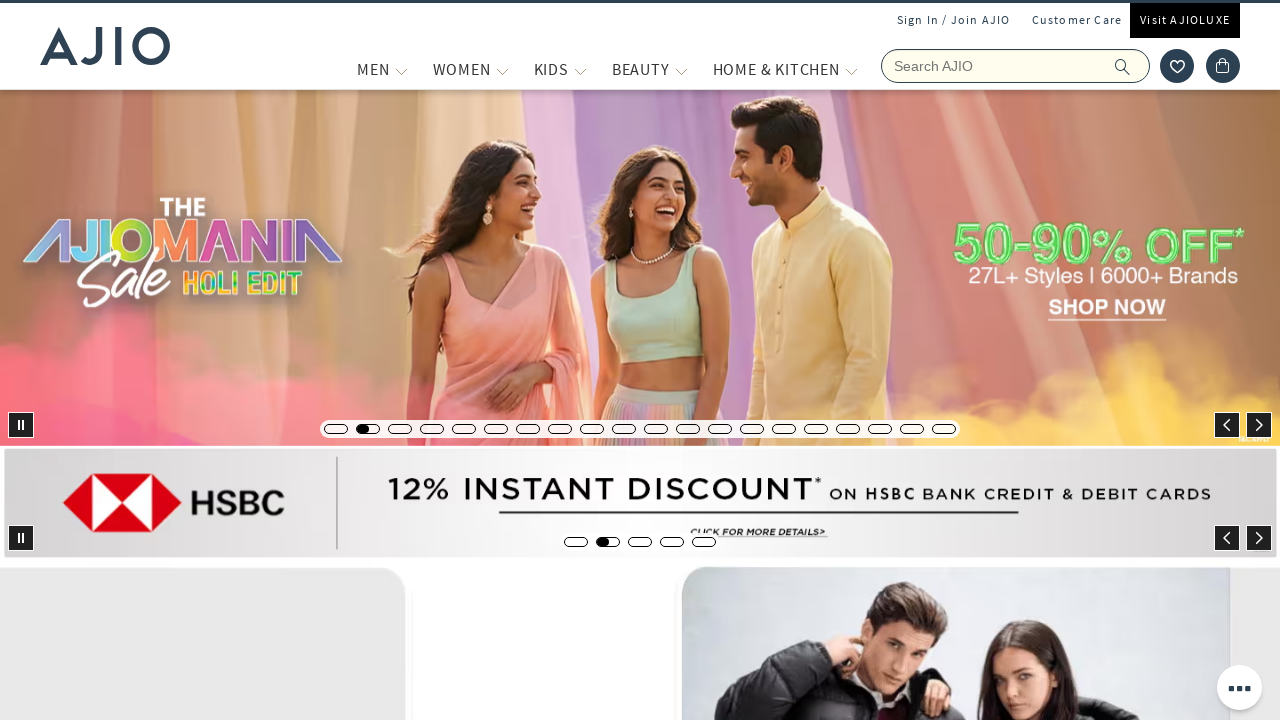